Tests opening and closing the small modal dialog by clicking the trigger button and then the close button

Starting URL: https://demoqa.com/modal-dialogs

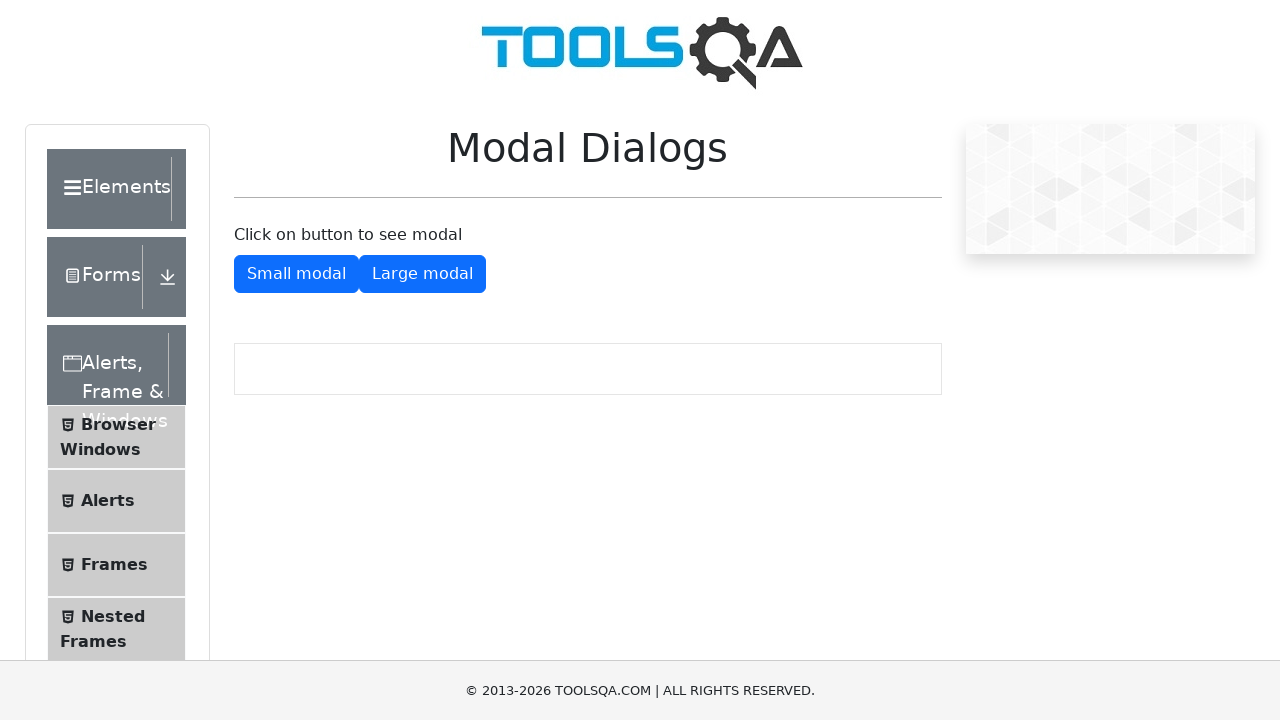

Clicked the small modal trigger button at (296, 274) on #showSmallModal
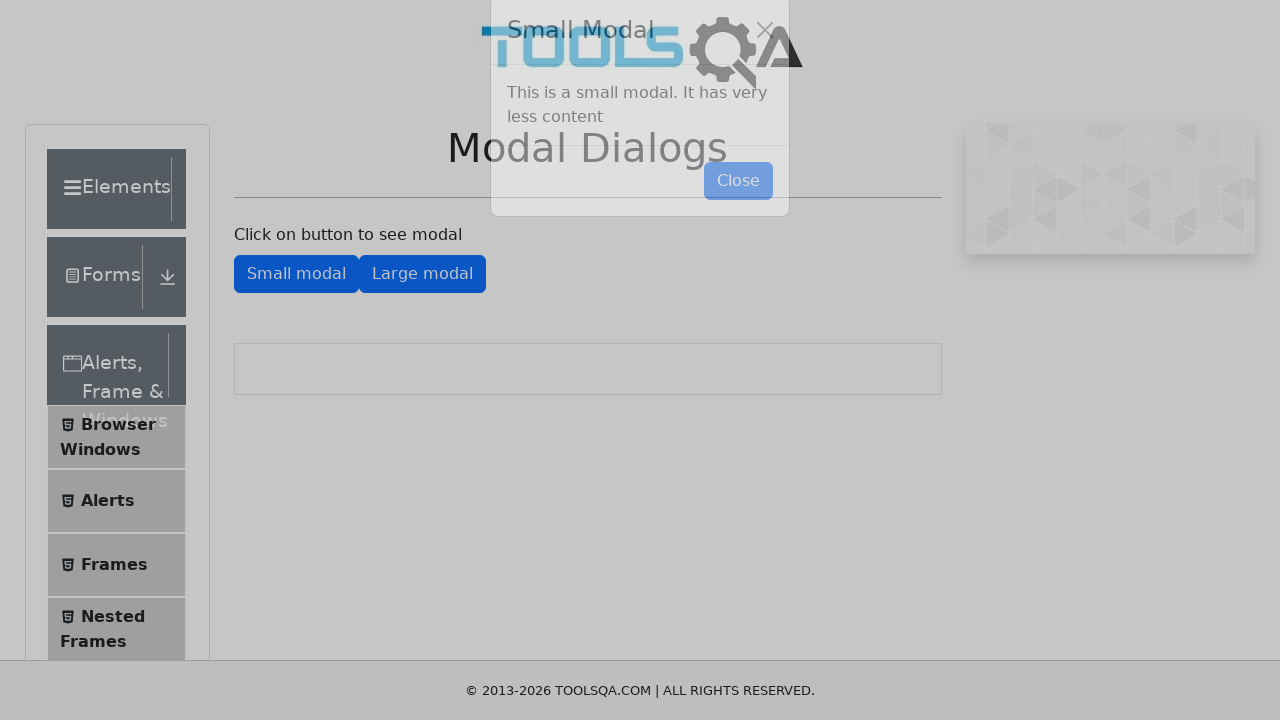

Small modal dialog appeared
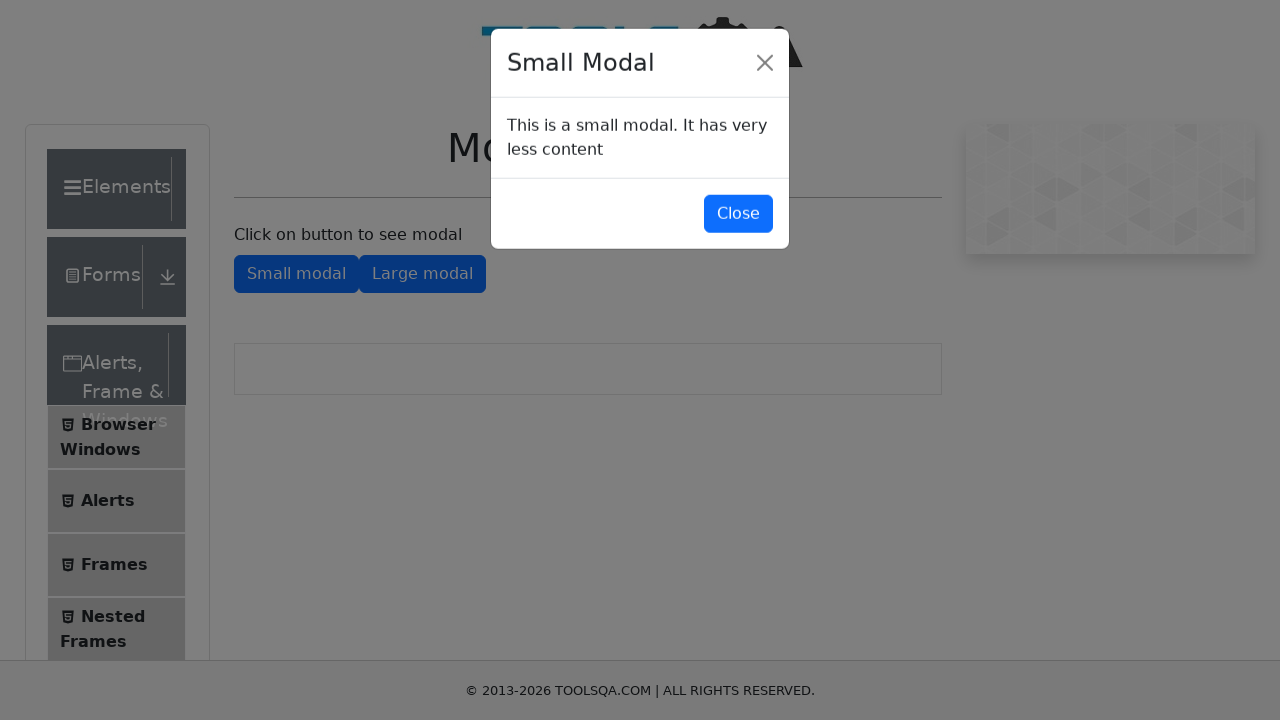

Clicked the close button on the small modal at (738, 214) on #closeSmallModal
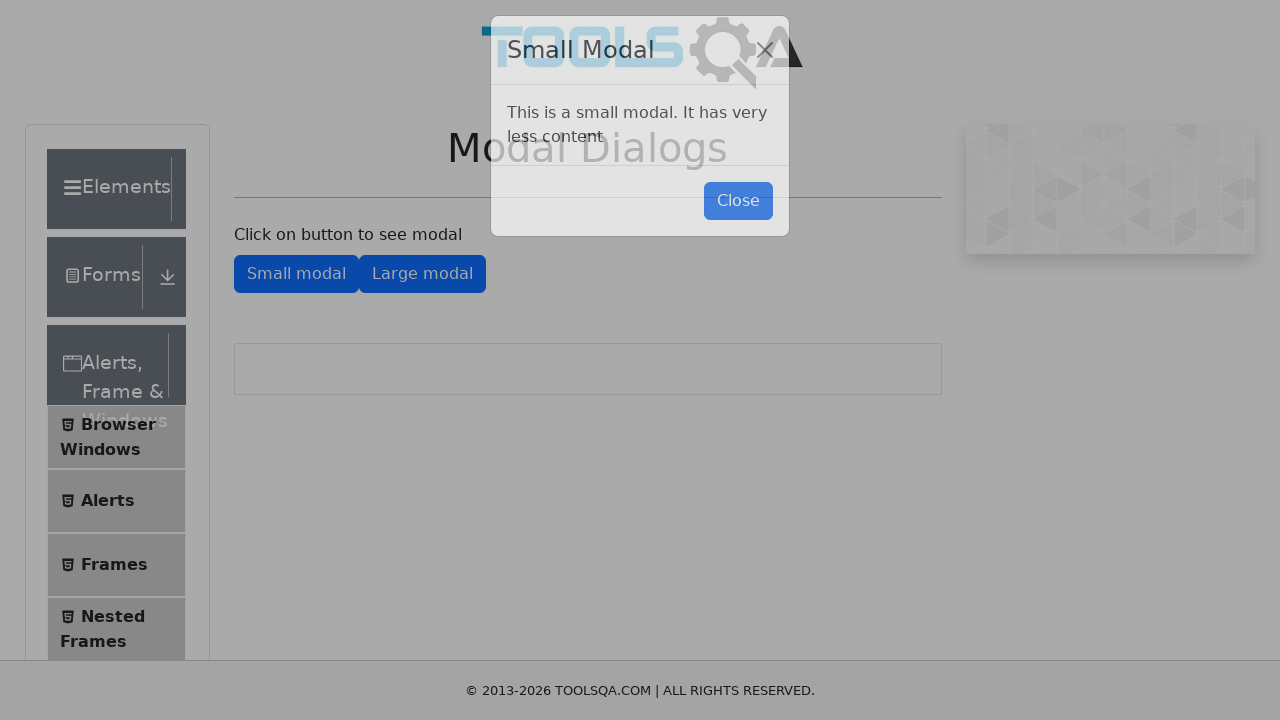

Small modal dialog closed and disappeared
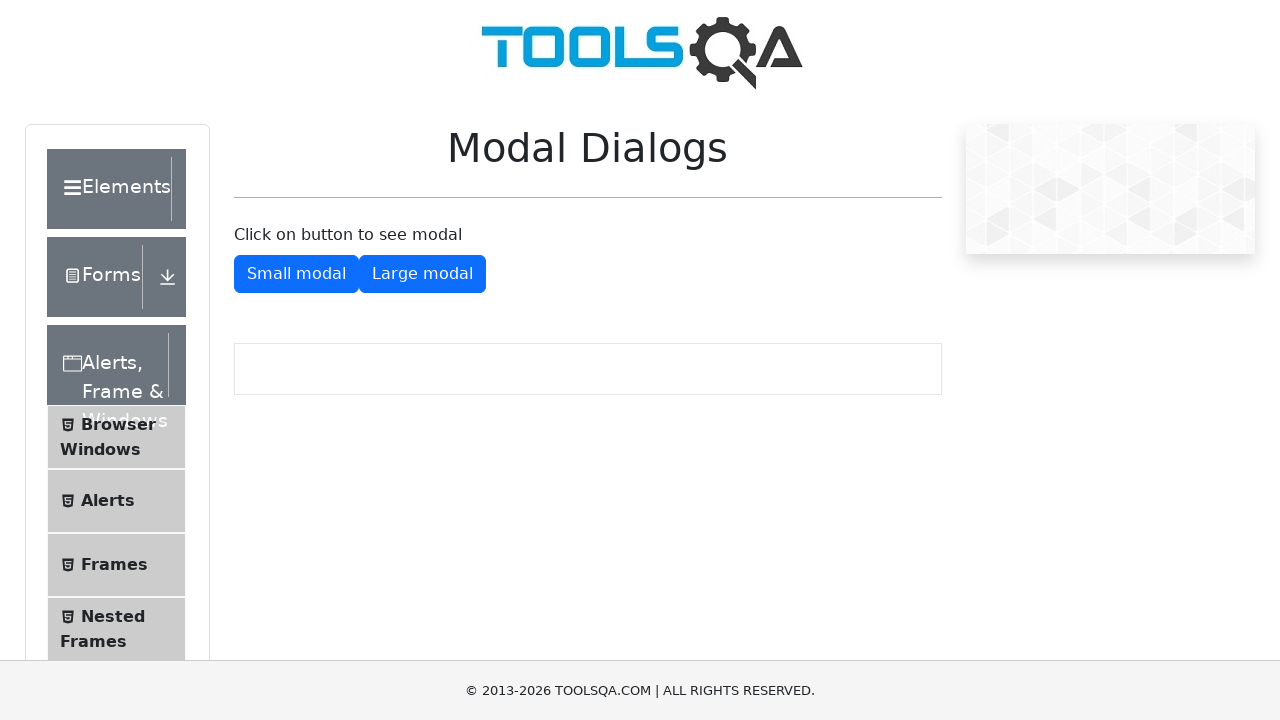

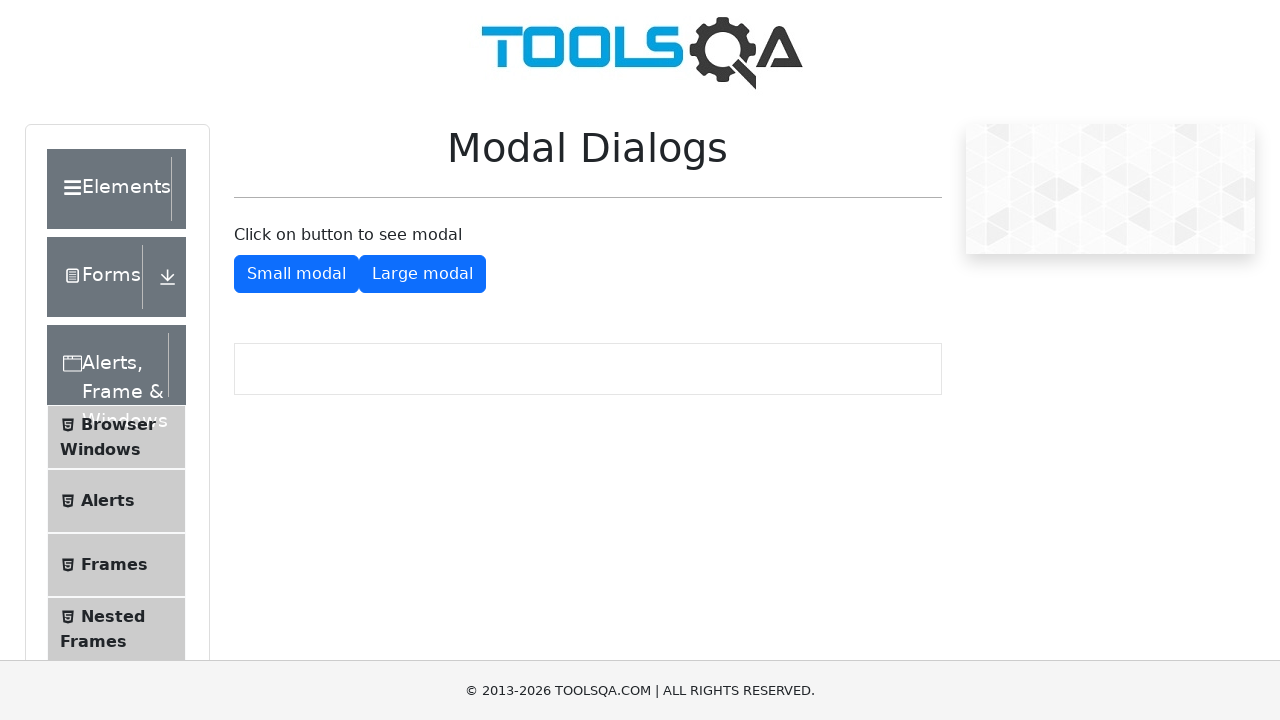